Tests search functionality by searching for "accordion" component and verifying navigation to the accordion page

Starting URL: https://opensource.adobe.com/spectrum-web-components/

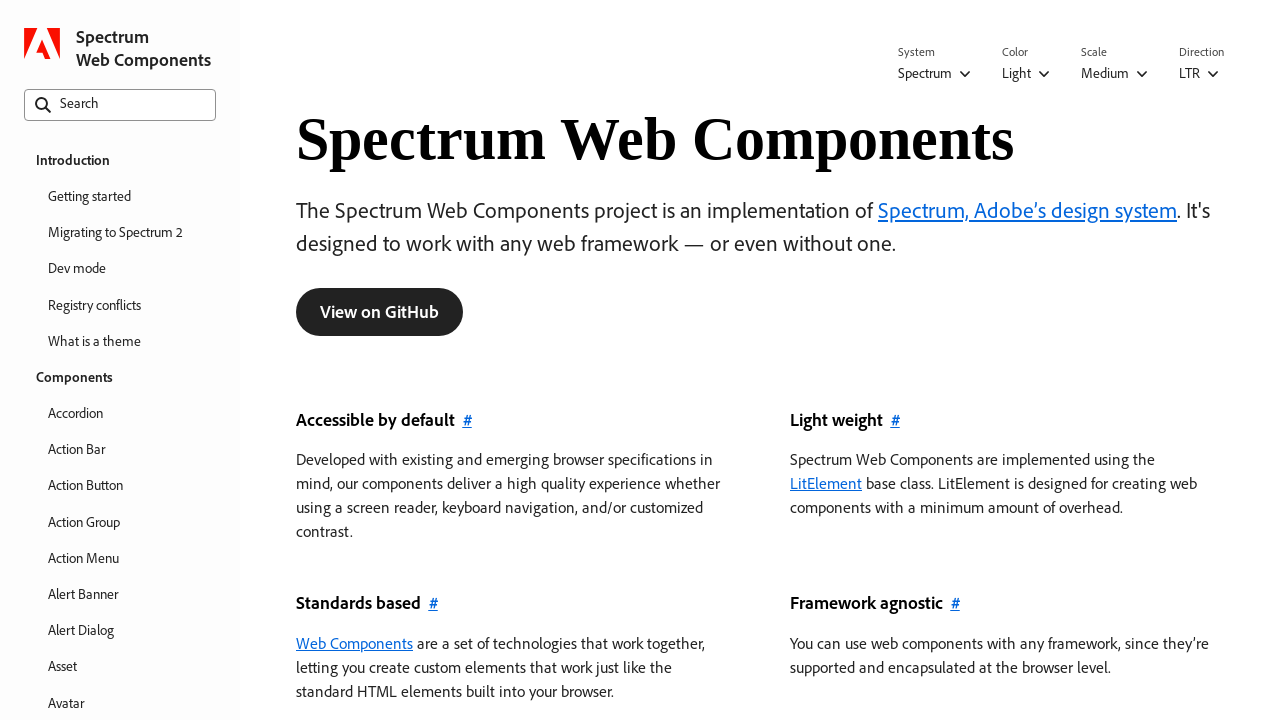

Focused on search field on internal:role=searchbox[name="Search"i]
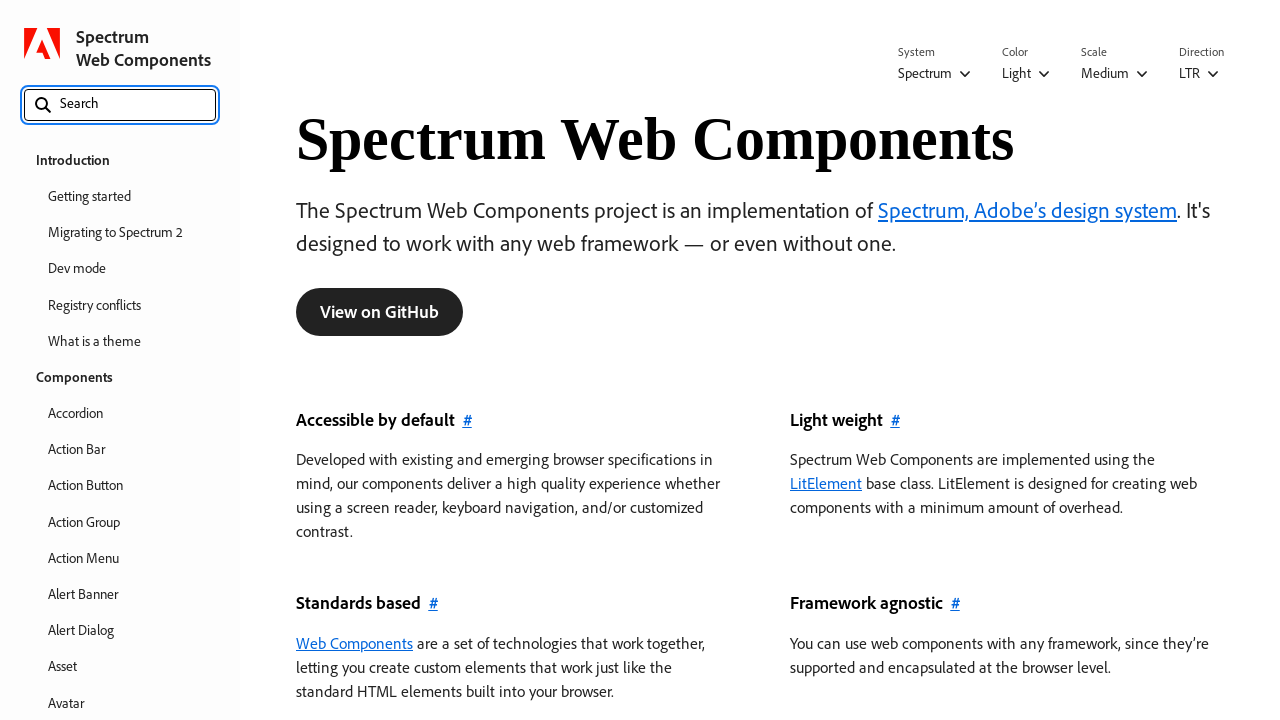

Typed 'accordion' in search field
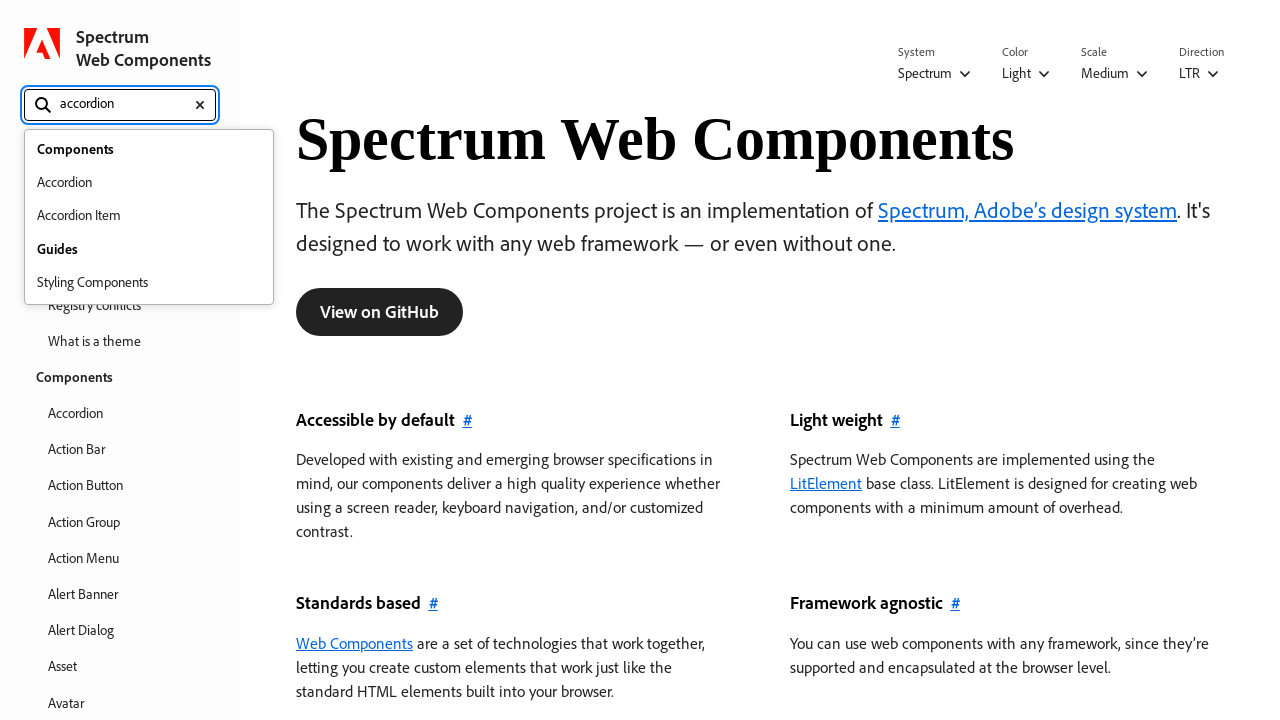

Search menu appeared with results
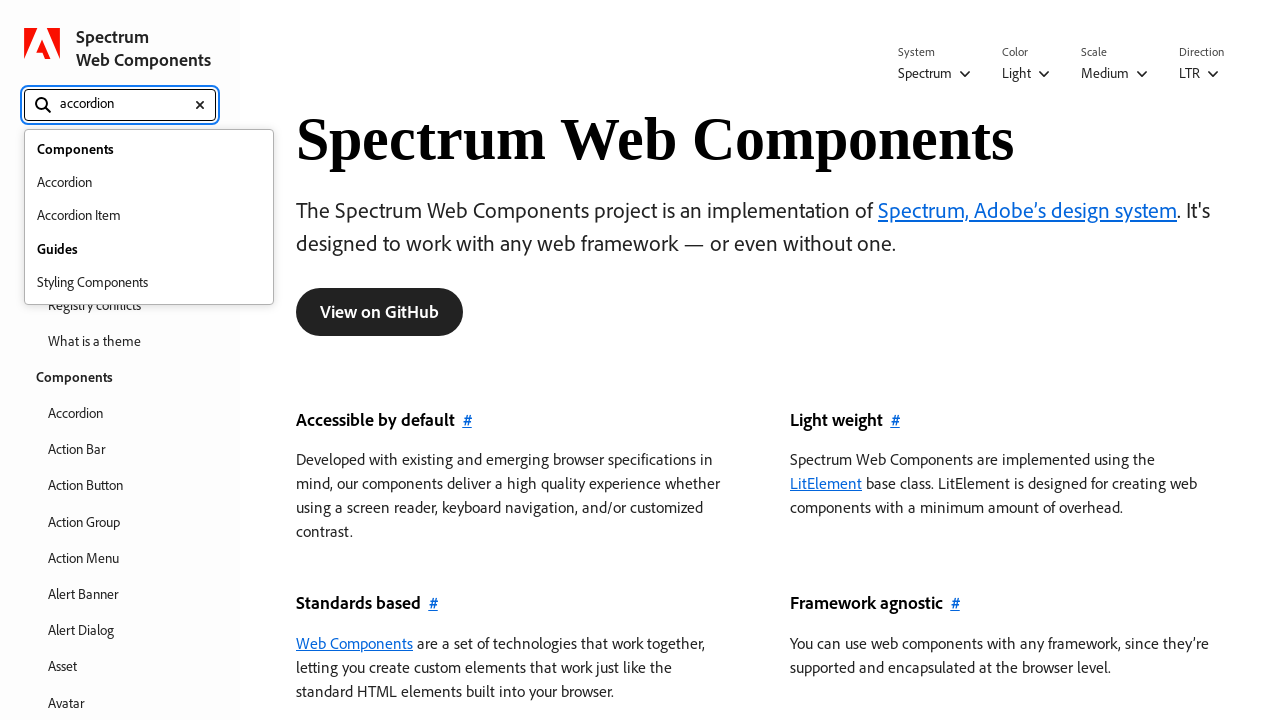

Pressed ArrowDown to navigate to first search result
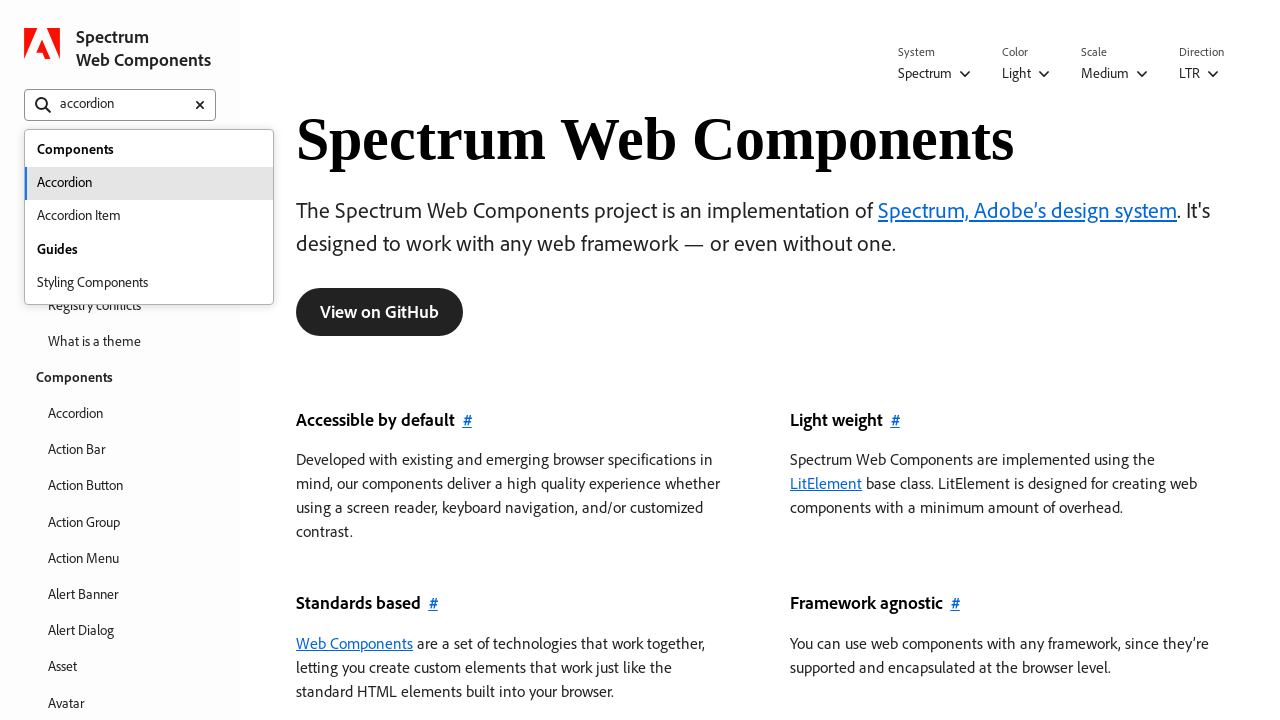

Pressed Enter to select first search result
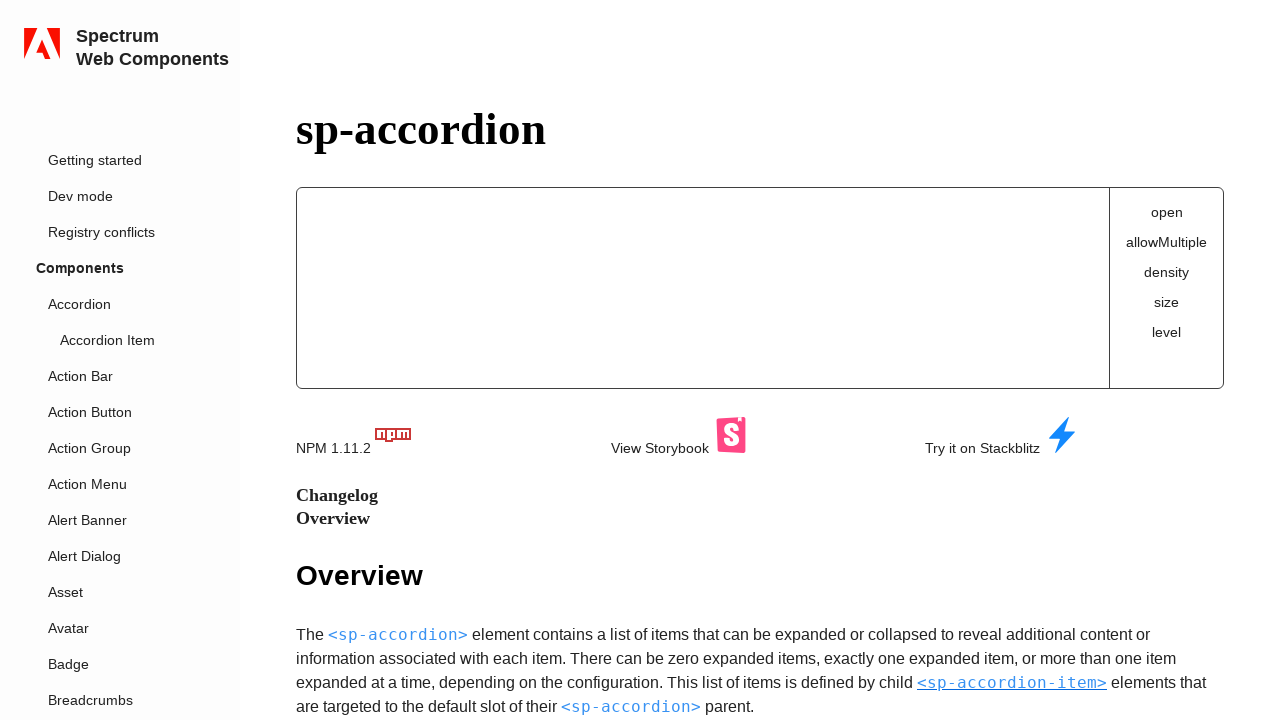

Navigation to accordion page completed - URL verified
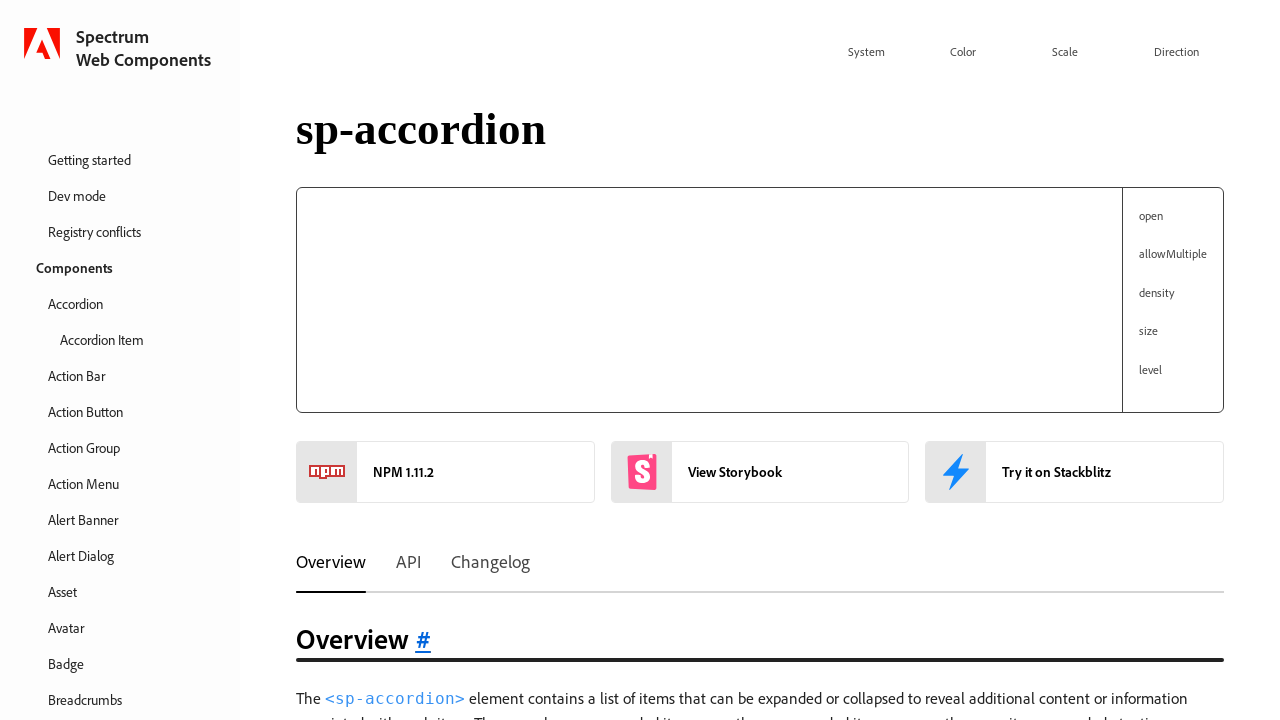

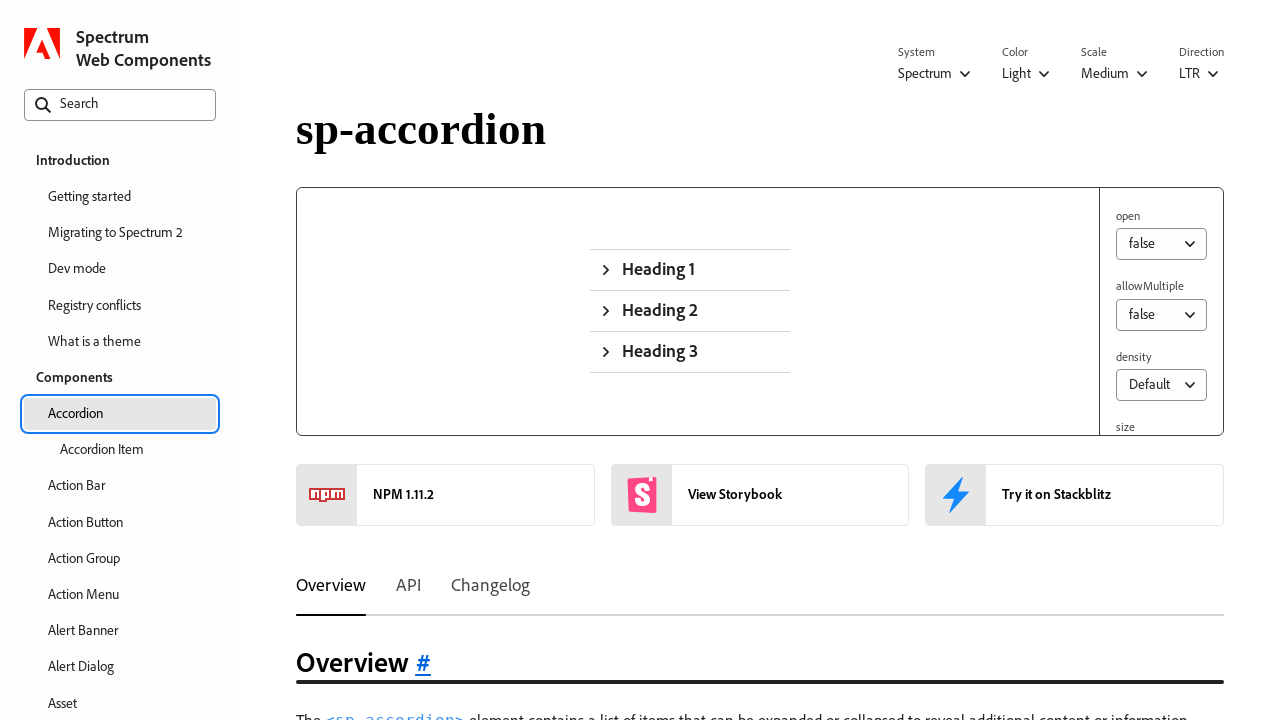